Automates ordering robots from RobotSpareBin Industries by dismissing the modal popup, filling out the order form with head, body, legs, and address information, previewing the robot, and submitting the order. Repeats for multiple orders.

Starting URL: https://robotsparebinindustries.com/#/robot-order

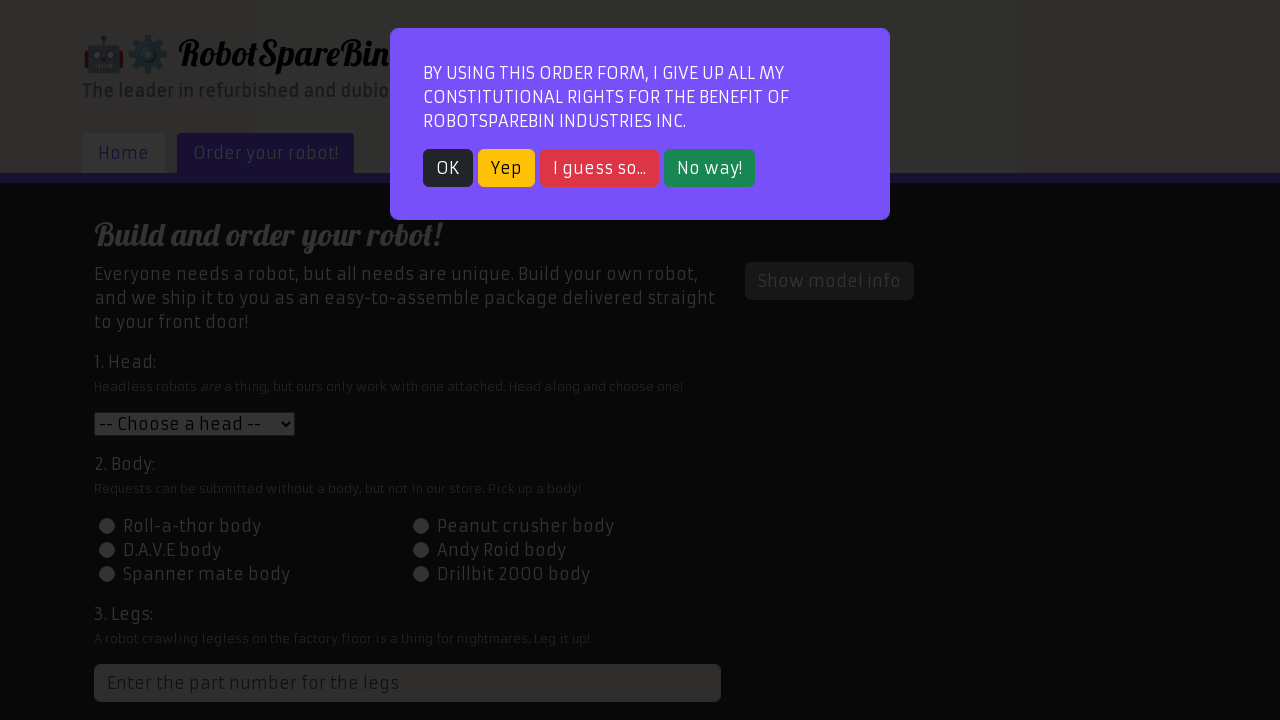

Dismissed modal popup at (600, 168) on button:text('I guess so...')
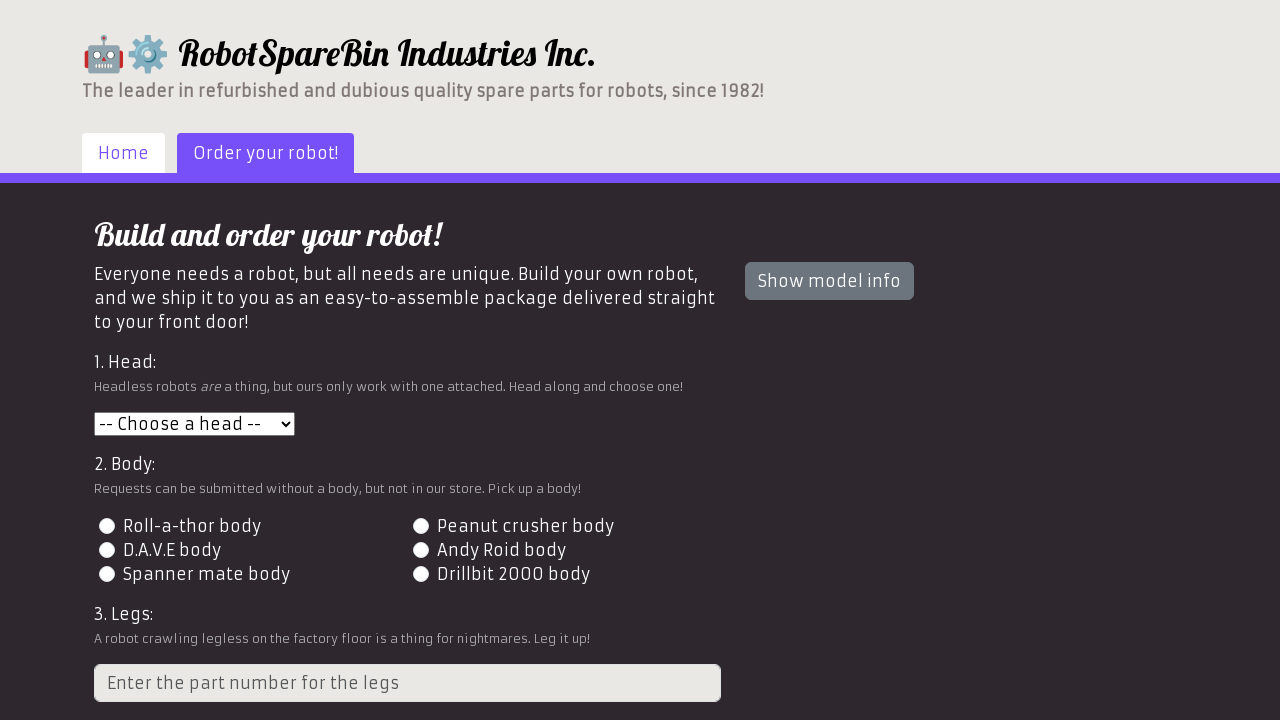

Selected head type 1 on #head
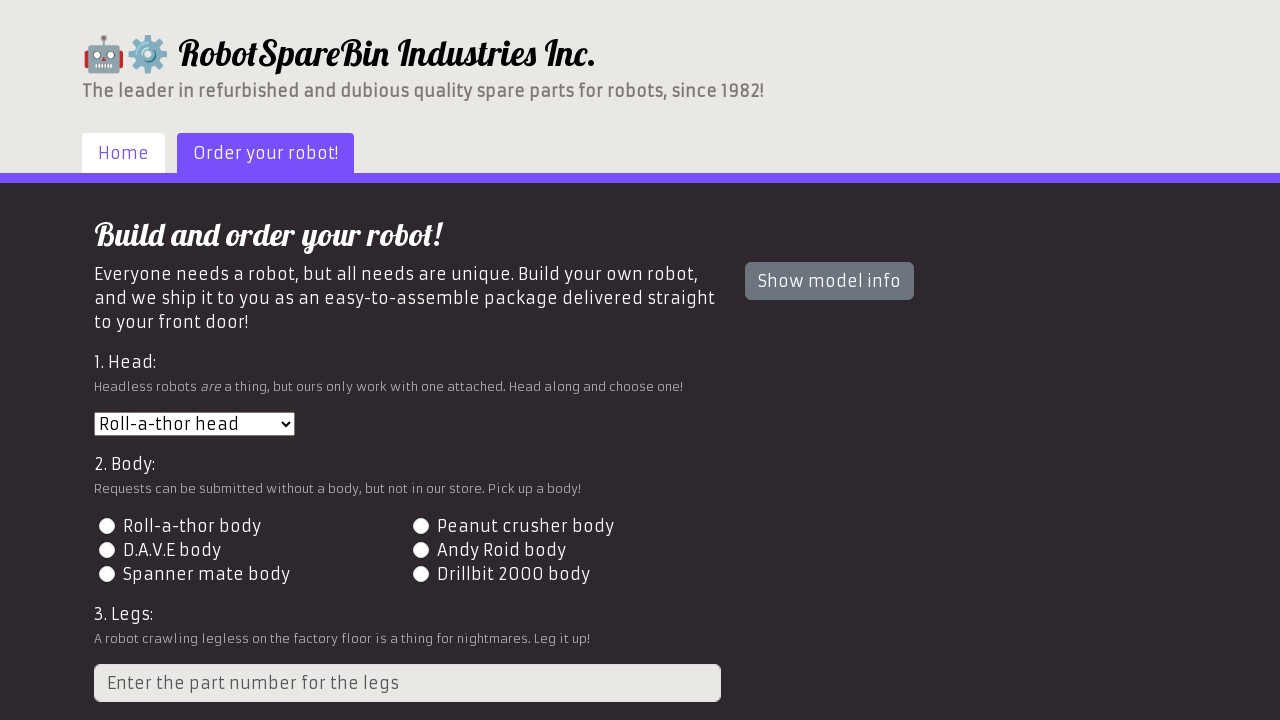

Selected body type 2 at (420, 526) on #id-body-2
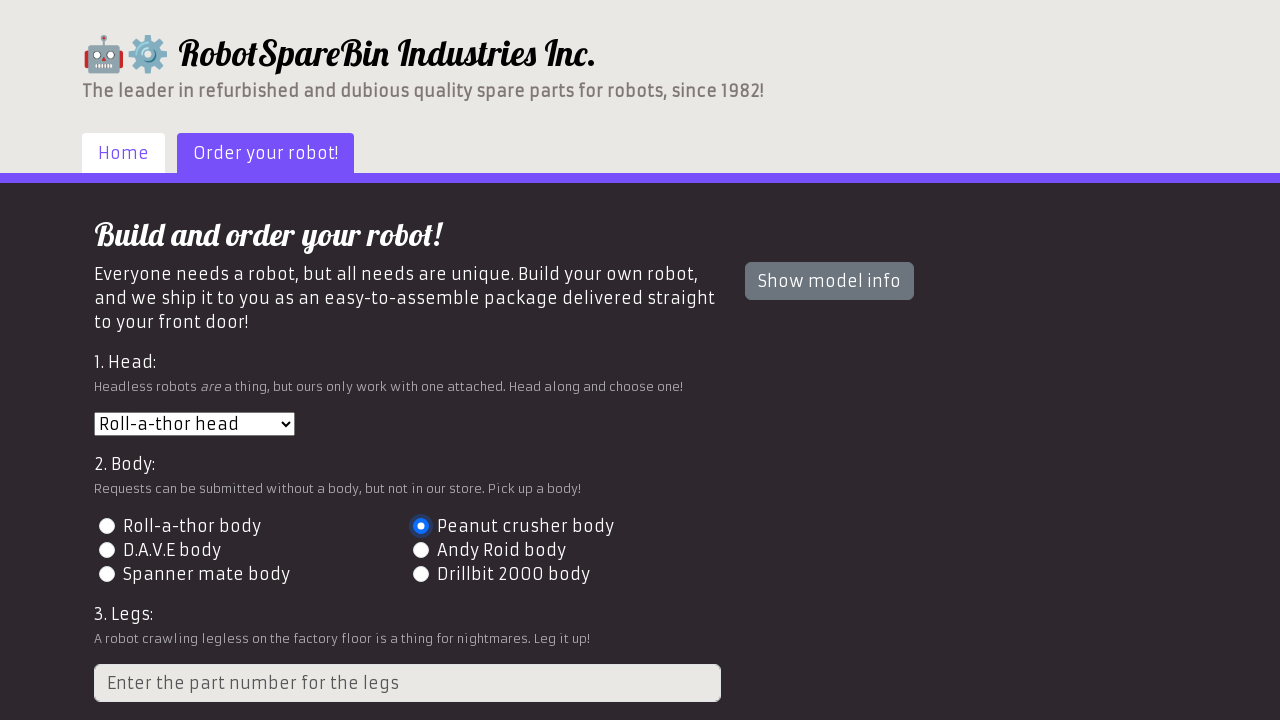

Filled in legs part number 3 on [placeholder="Enter the part number for the legs"]
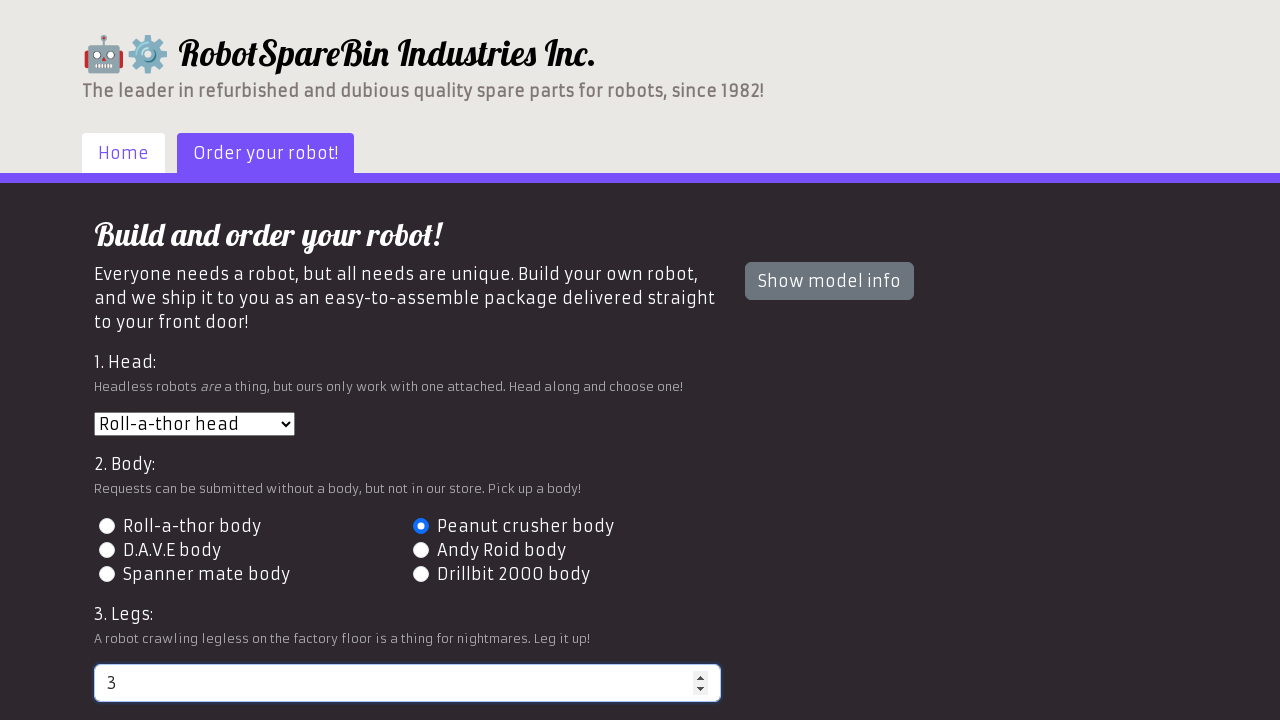

Filled in shipping address: 123 Robot Street, Automation City on #address
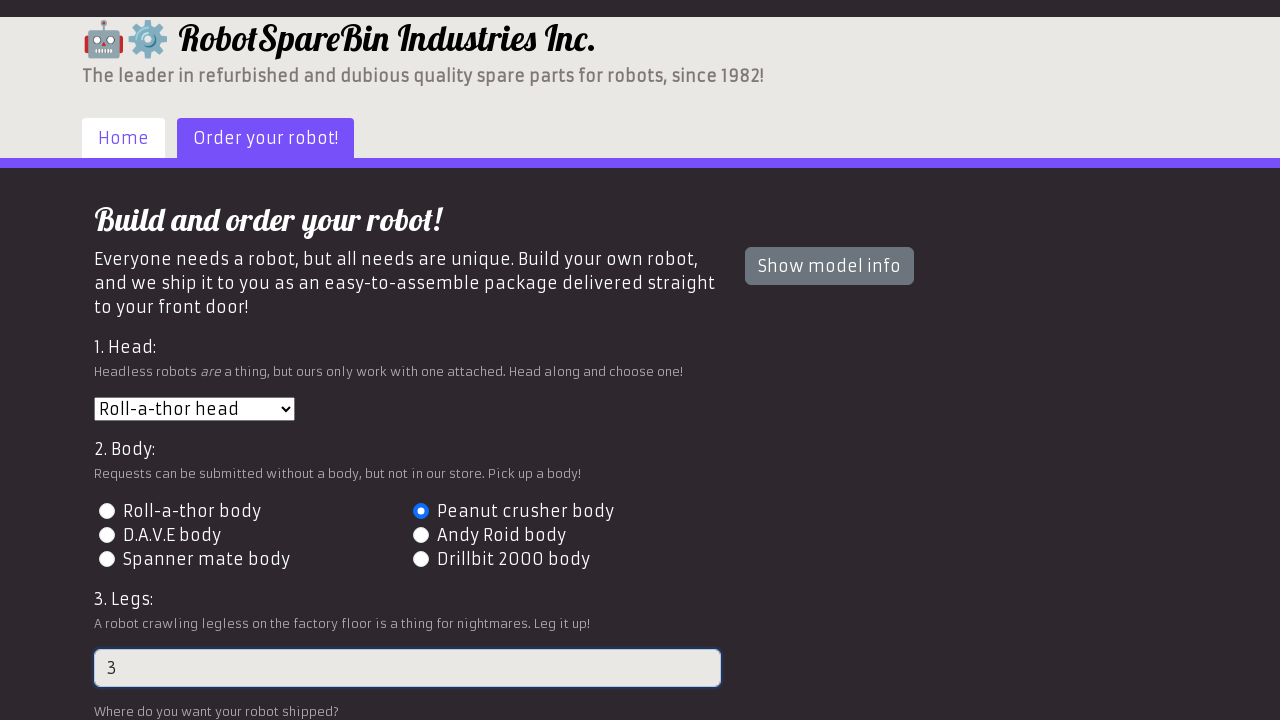

Clicked preview button to view robot configuration at (141, 605) on #preview
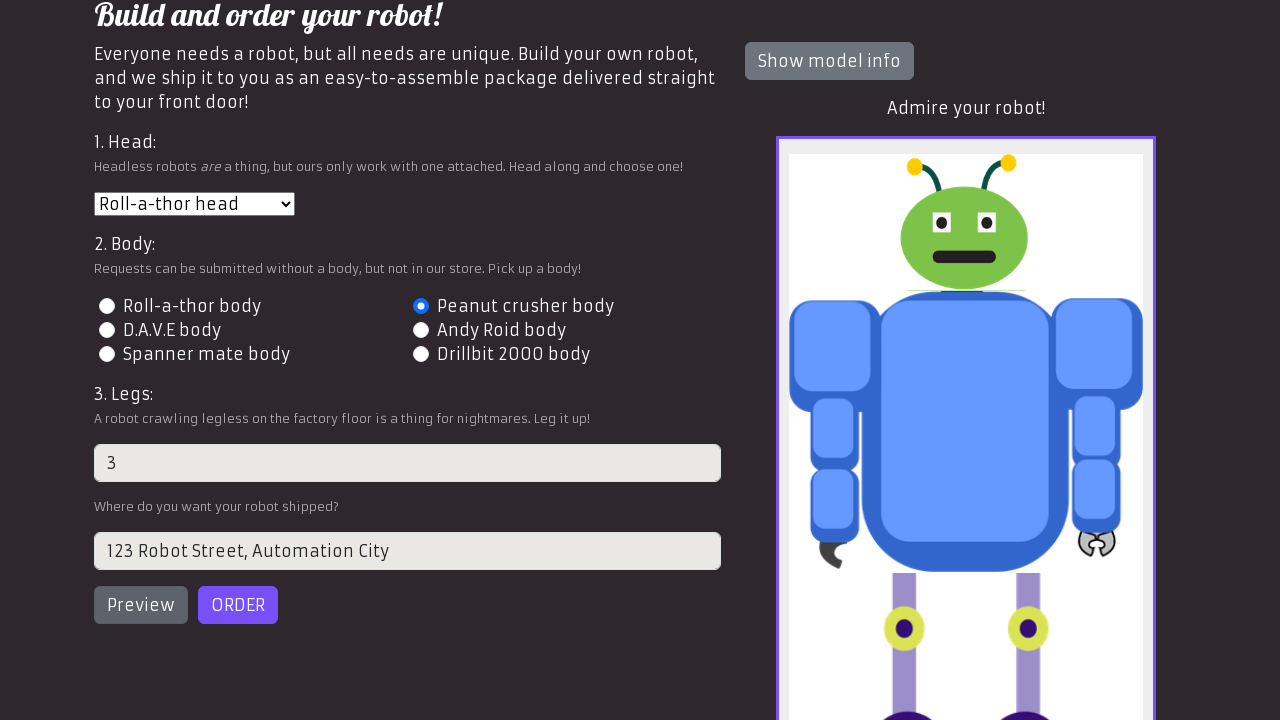

Robot preview image loaded
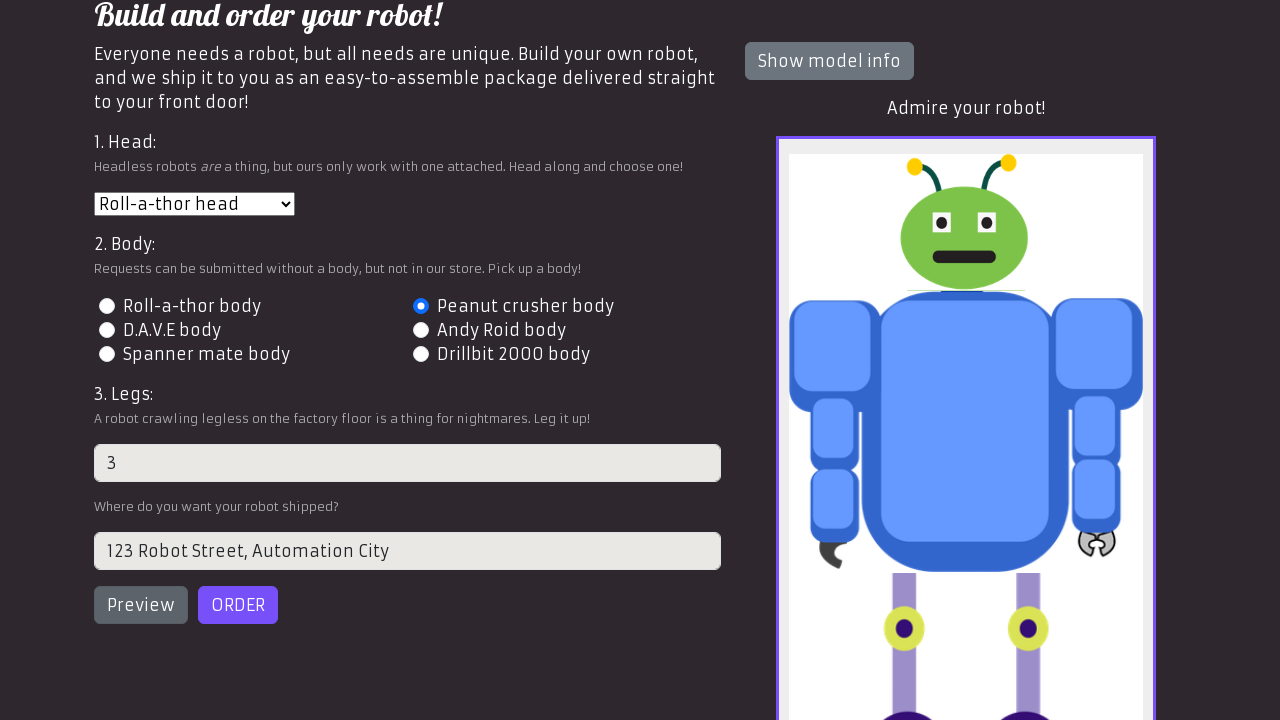

Clicked order button to submit robot order at (238, 605) on #order
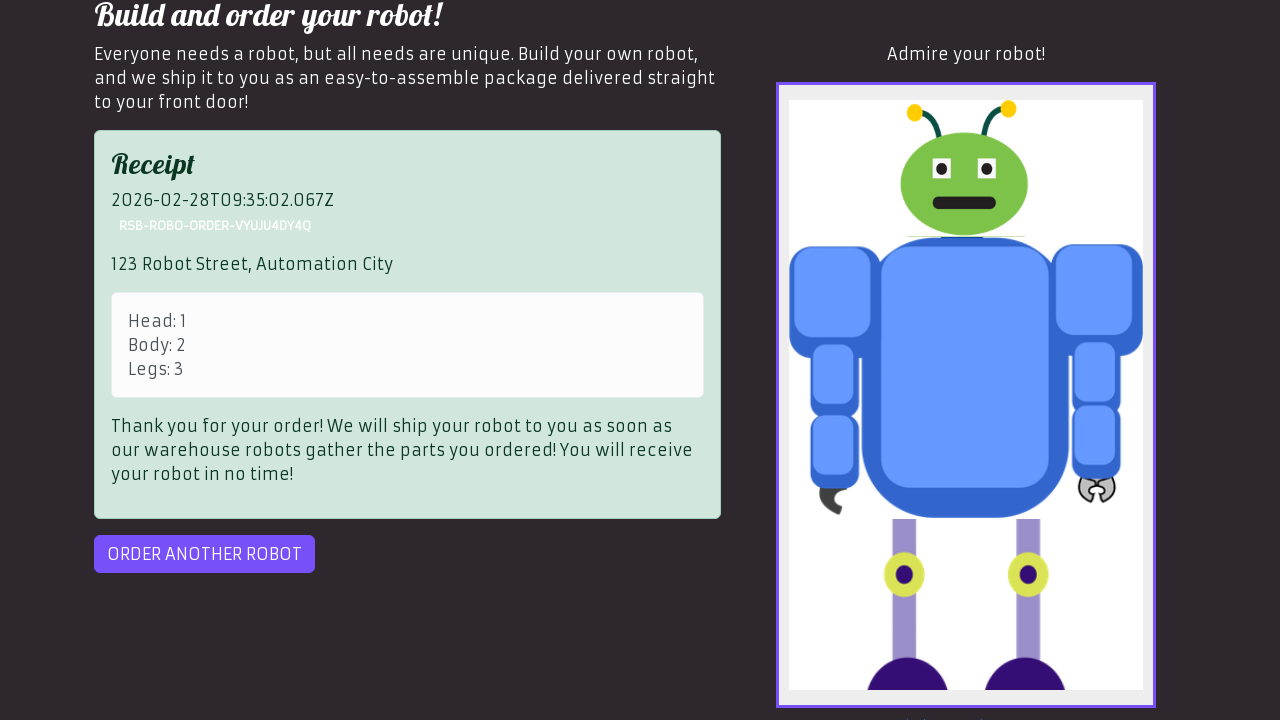

Waited 500ms for order processing
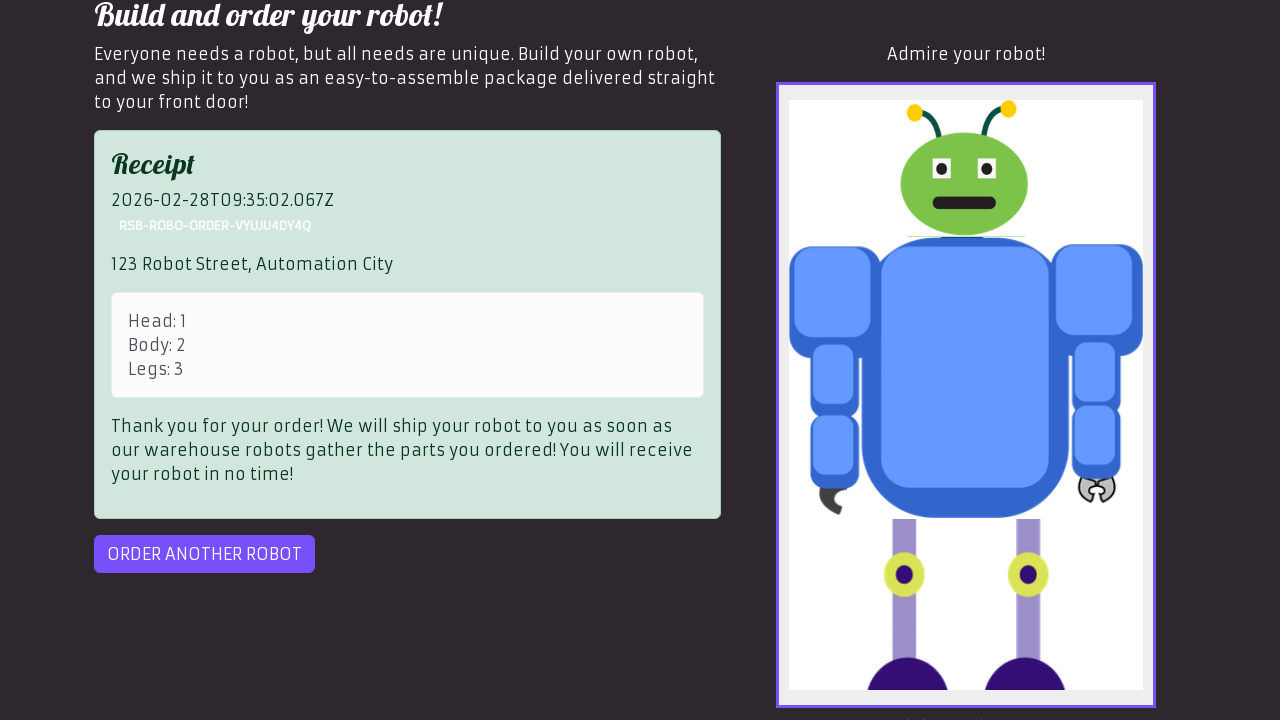

Order receipt displayed successfully
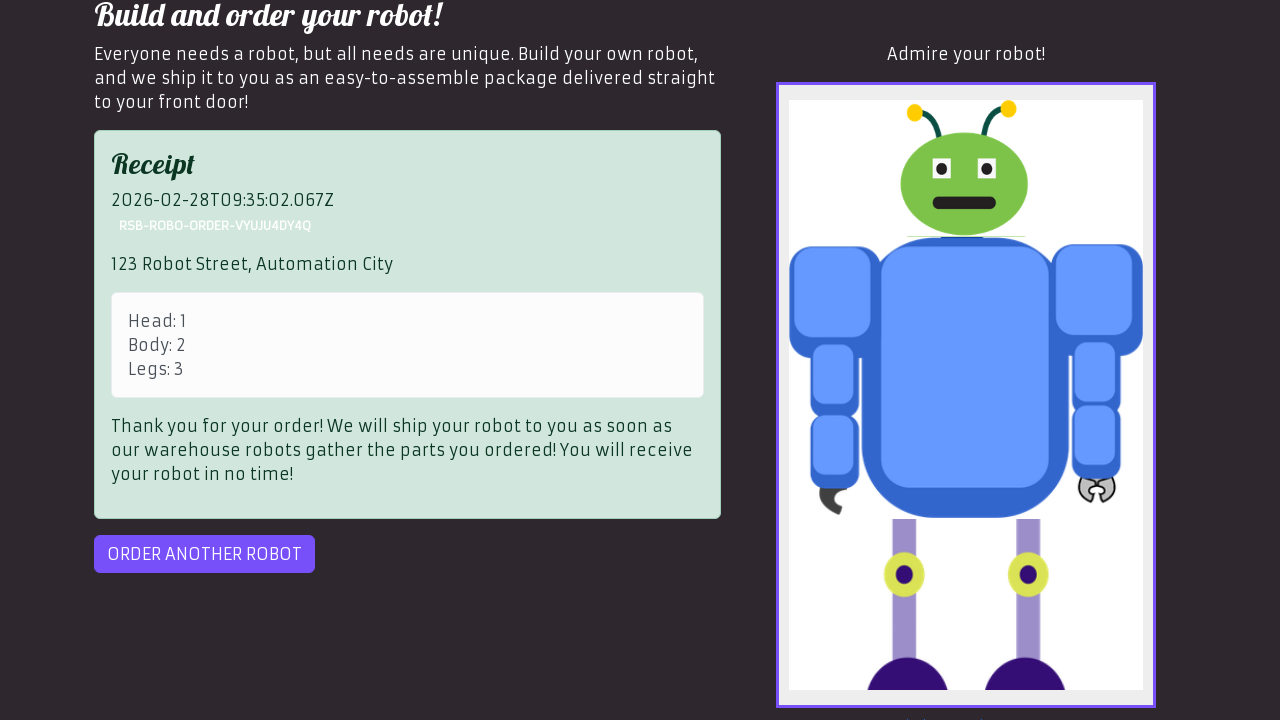

Clicked order another button to proceed with order 2 of 3 at (204, 554) on #order-another
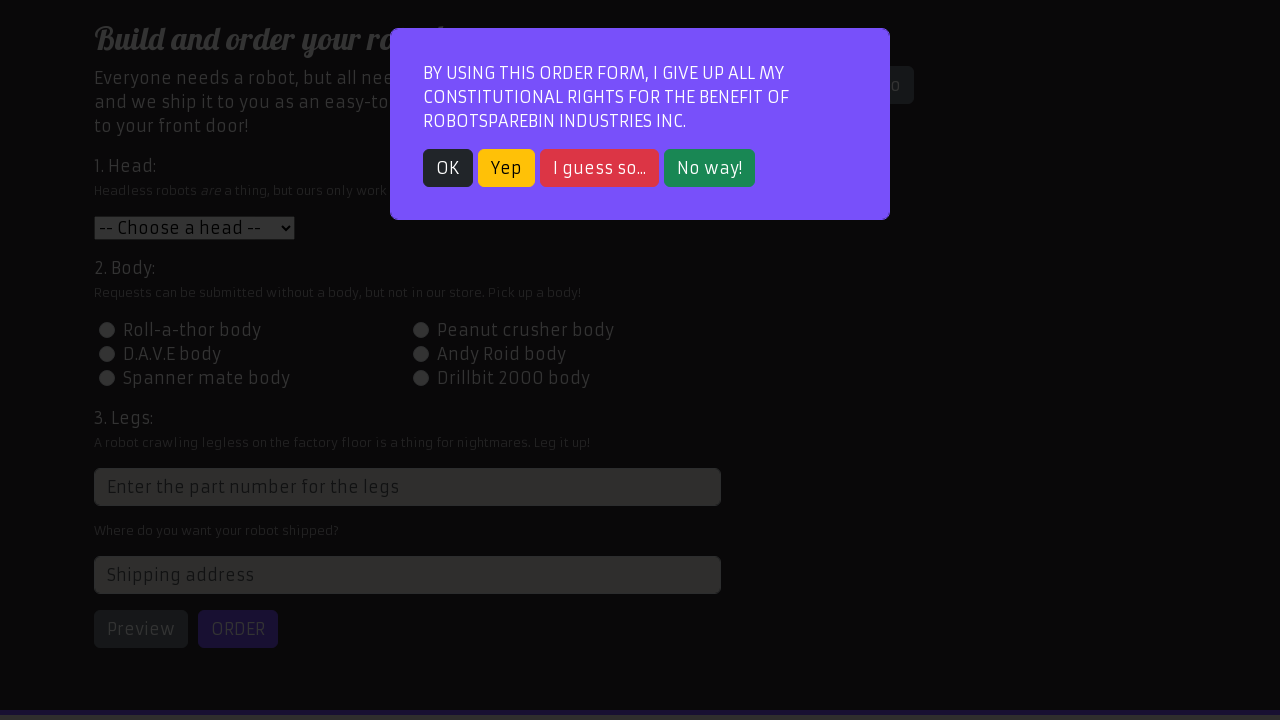

Dismissed modal popup at (600, 168) on button:text('I guess so...')
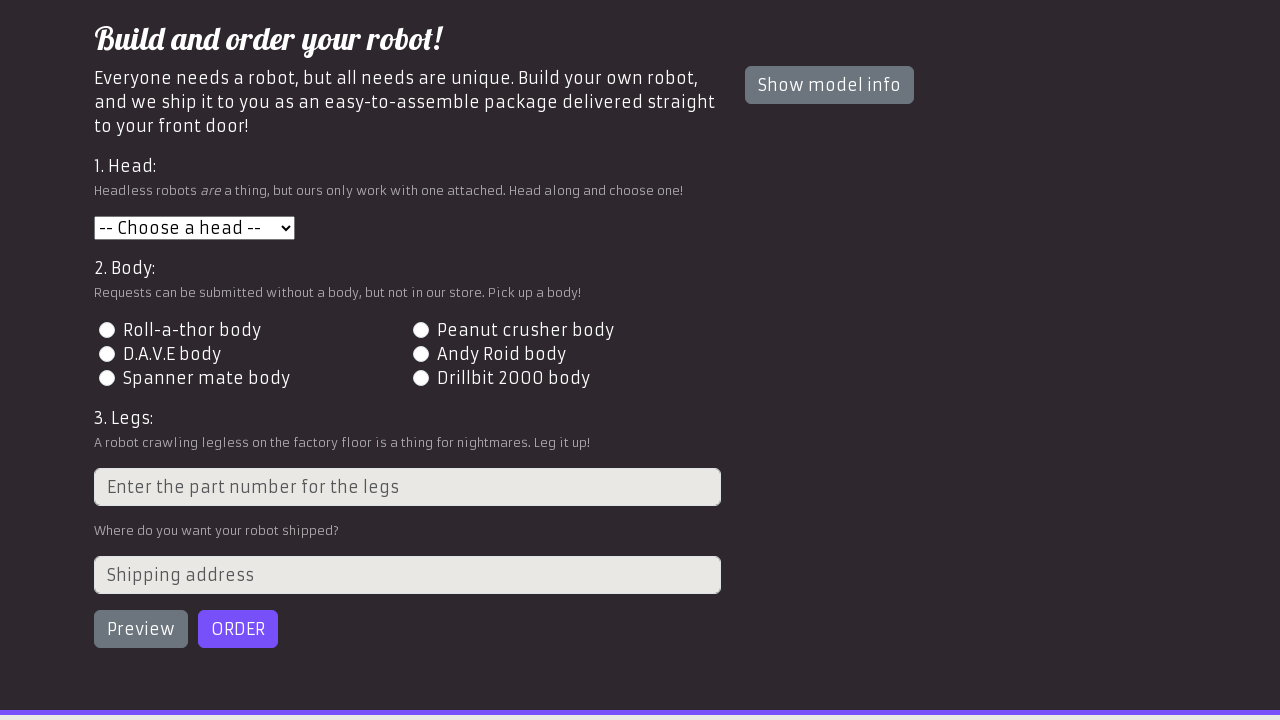

Selected head type 2 on #head
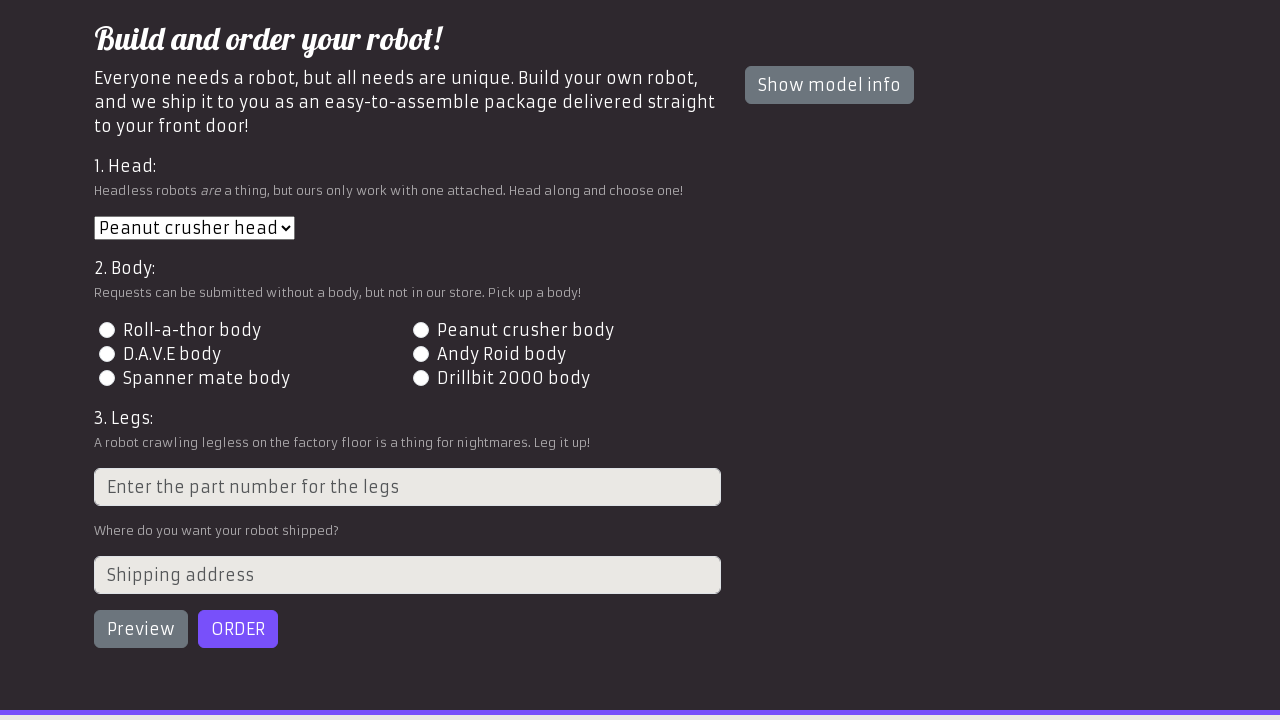

Selected body type 3 at (107, 354) on #id-body-3
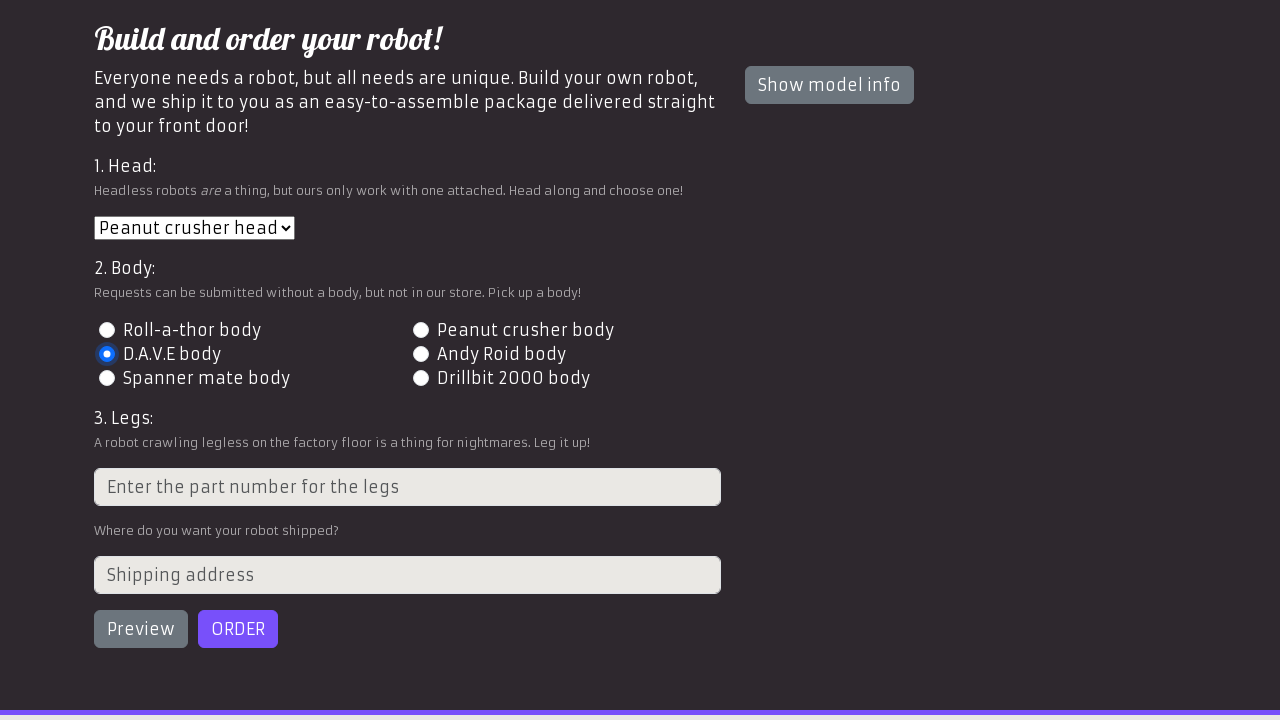

Filled in legs part number 4 on [placeholder="Enter the part number for the legs"]
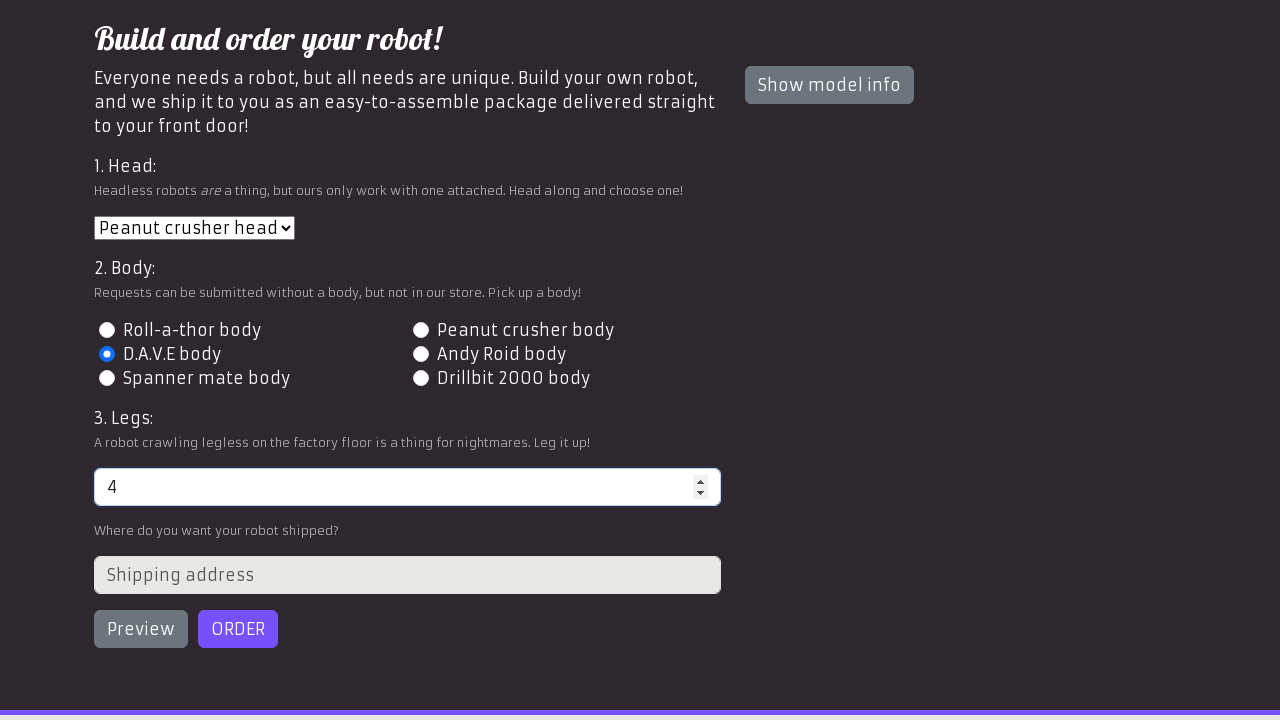

Filled in shipping address: 456 Cyber Lane, Tech Town on #address
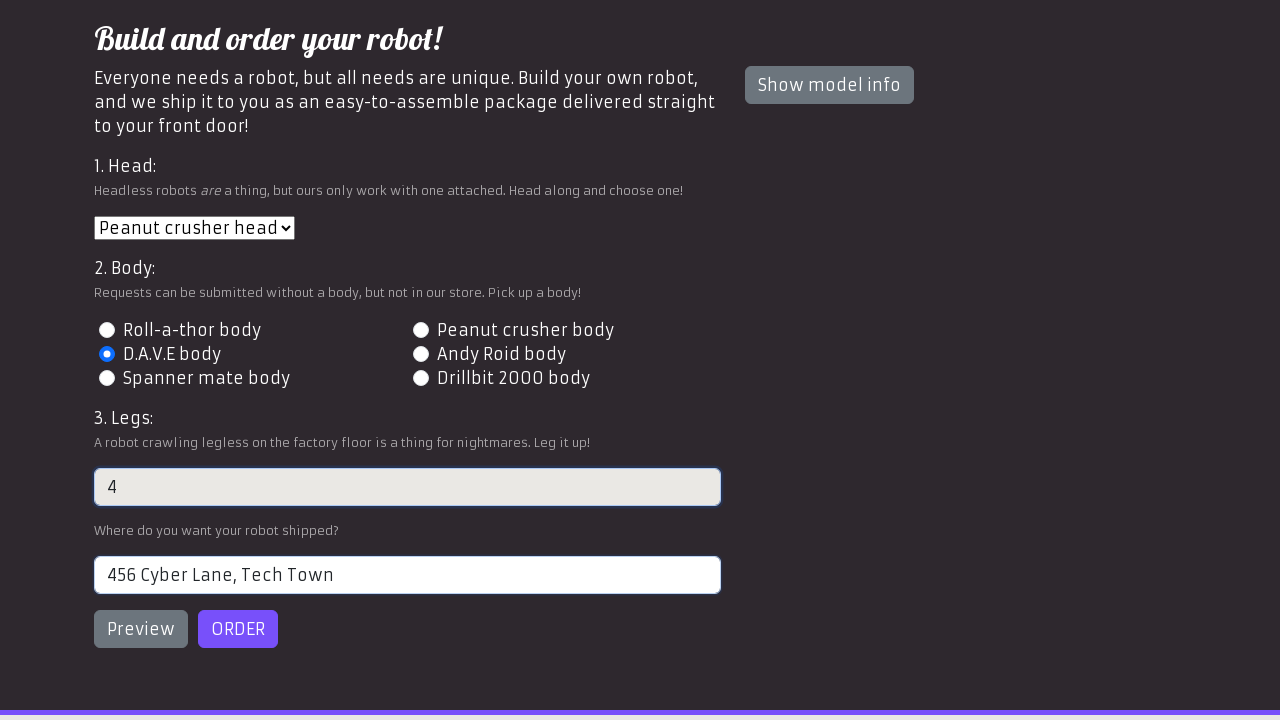

Clicked preview button to view robot configuration at (141, 629) on #preview
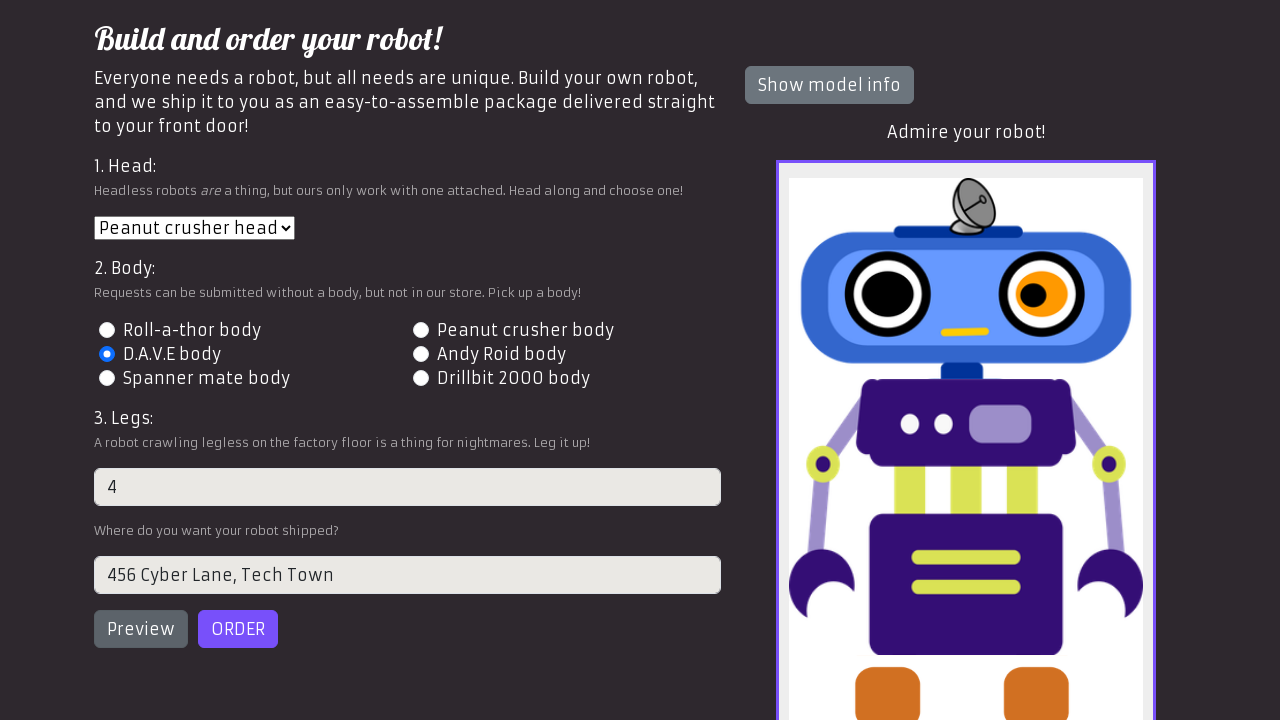

Robot preview image loaded
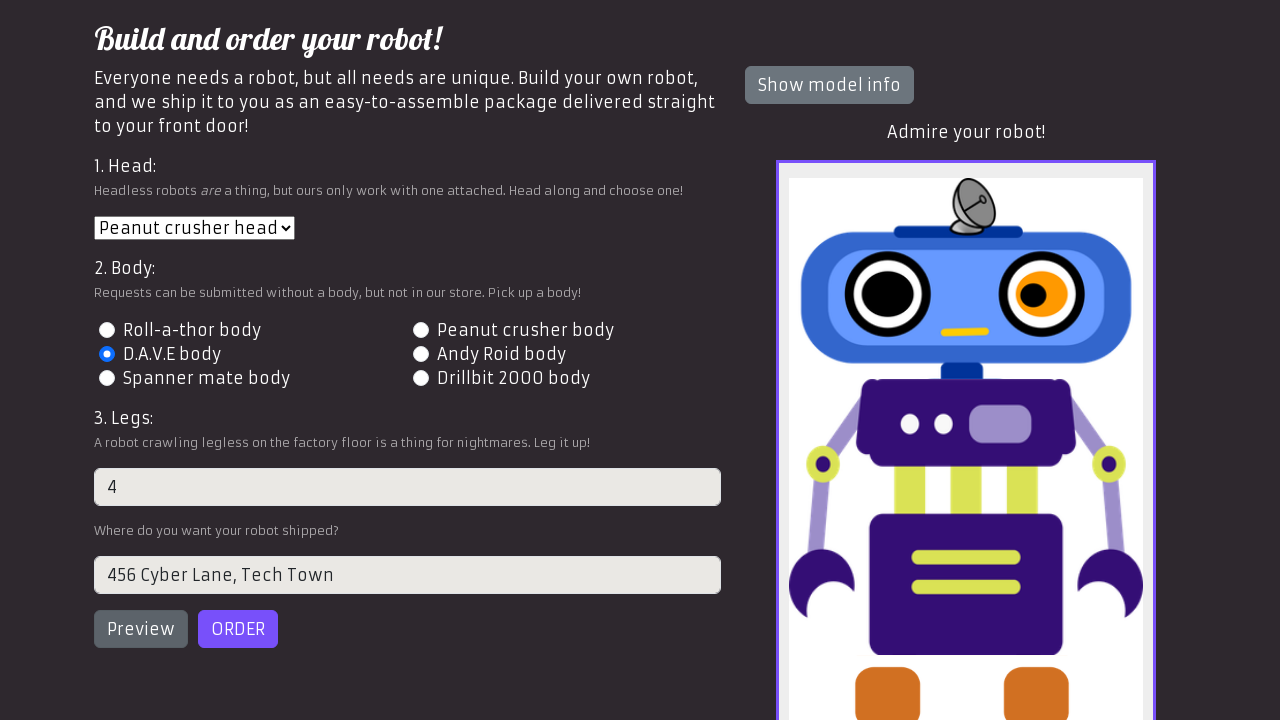

Clicked order button to submit robot order at (238, 629) on #order
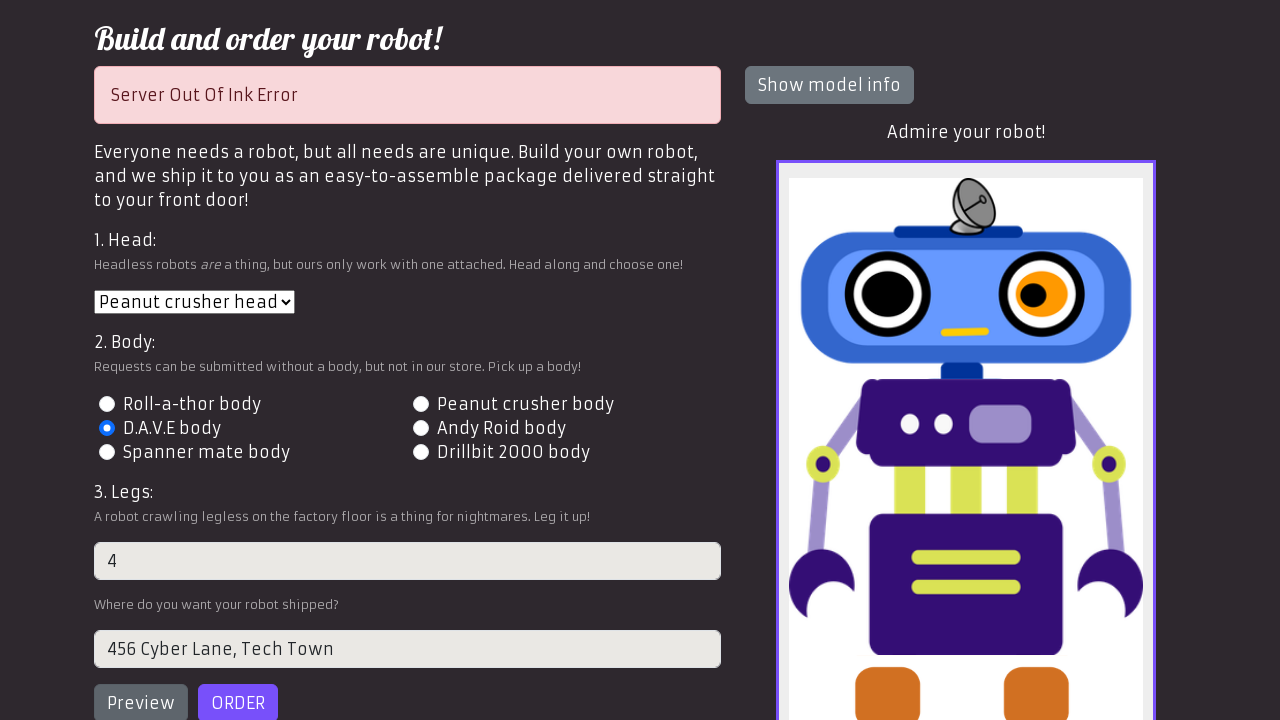

Waited 500ms for order processing
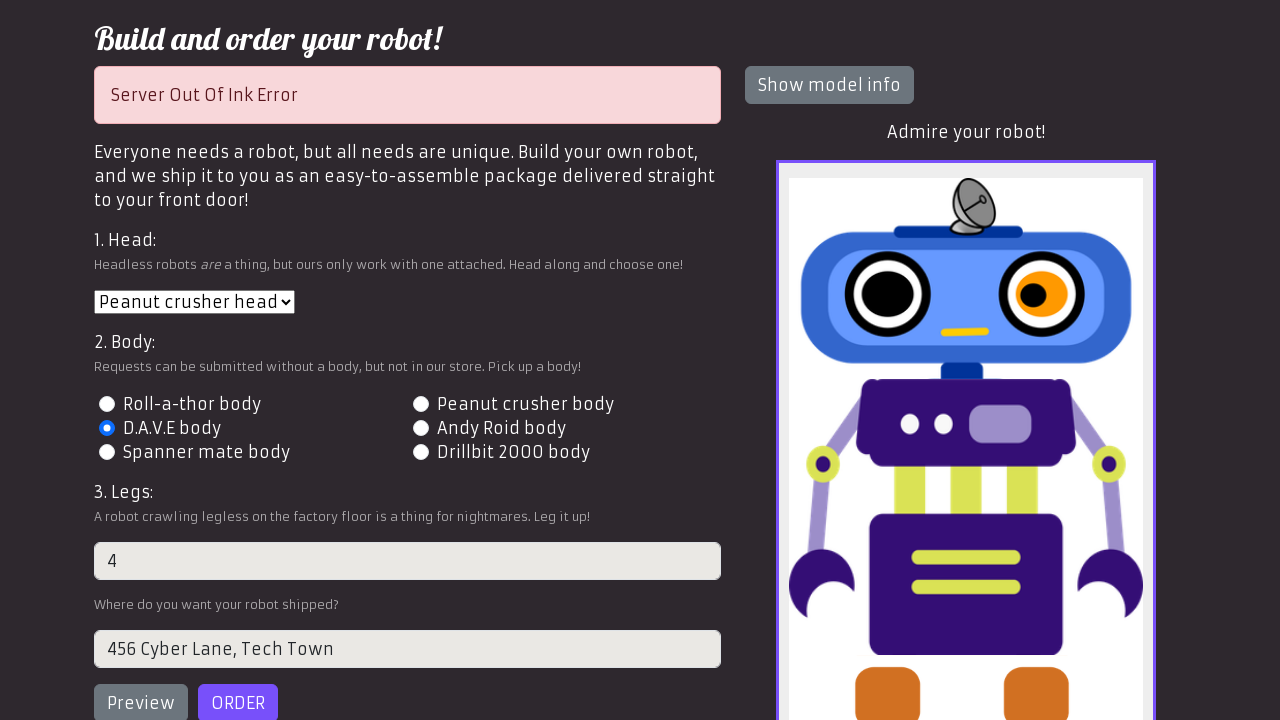

Clicked order button to submit robot order at (238, 701) on #order
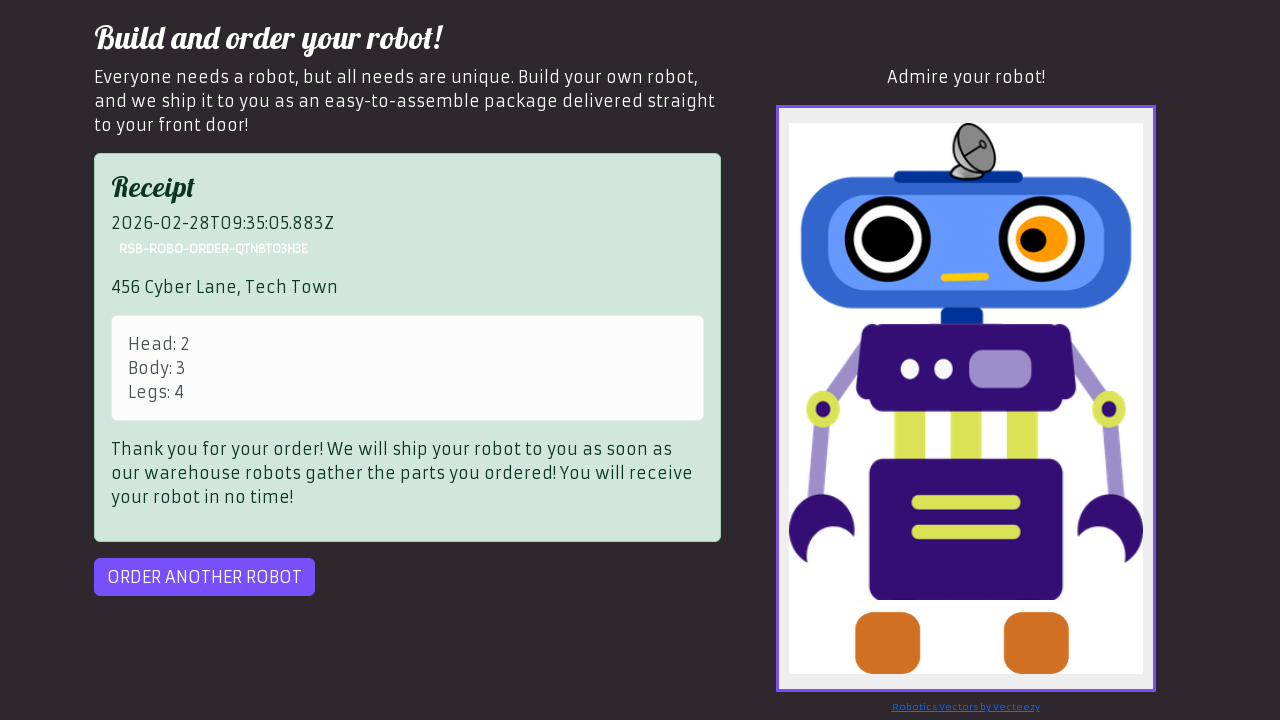

Waited 500ms for order processing
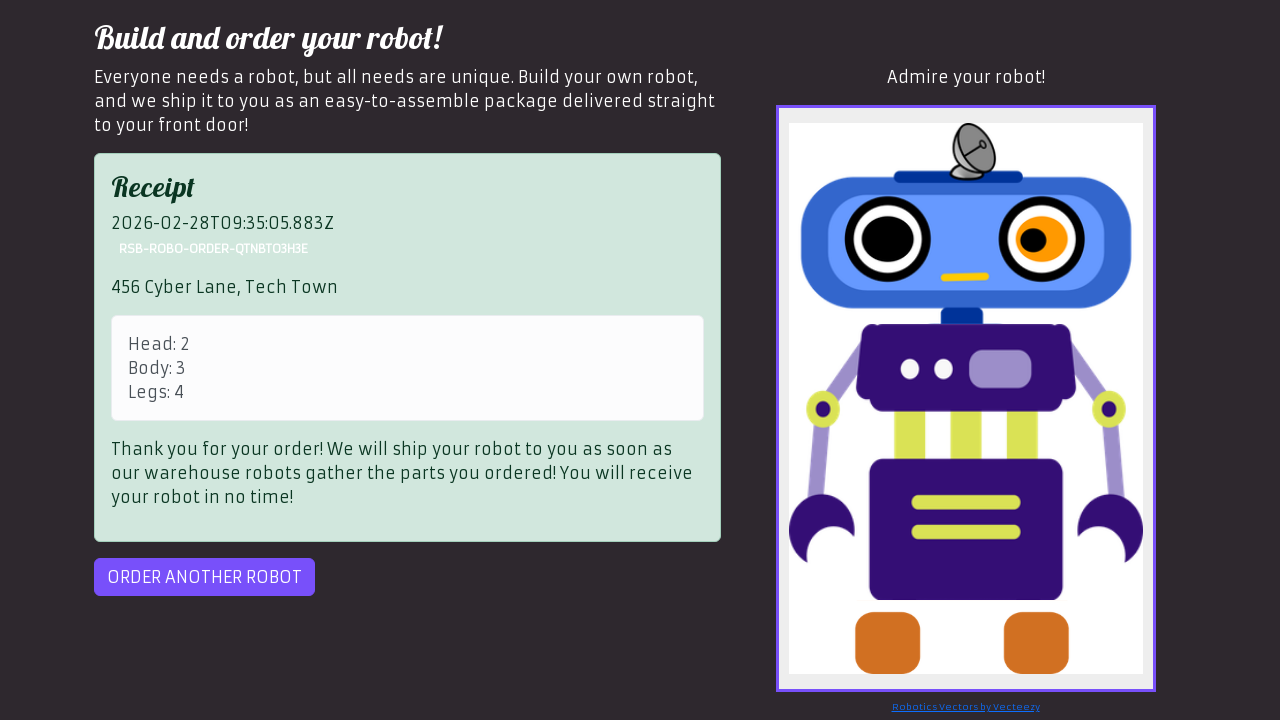

Order receipt displayed successfully
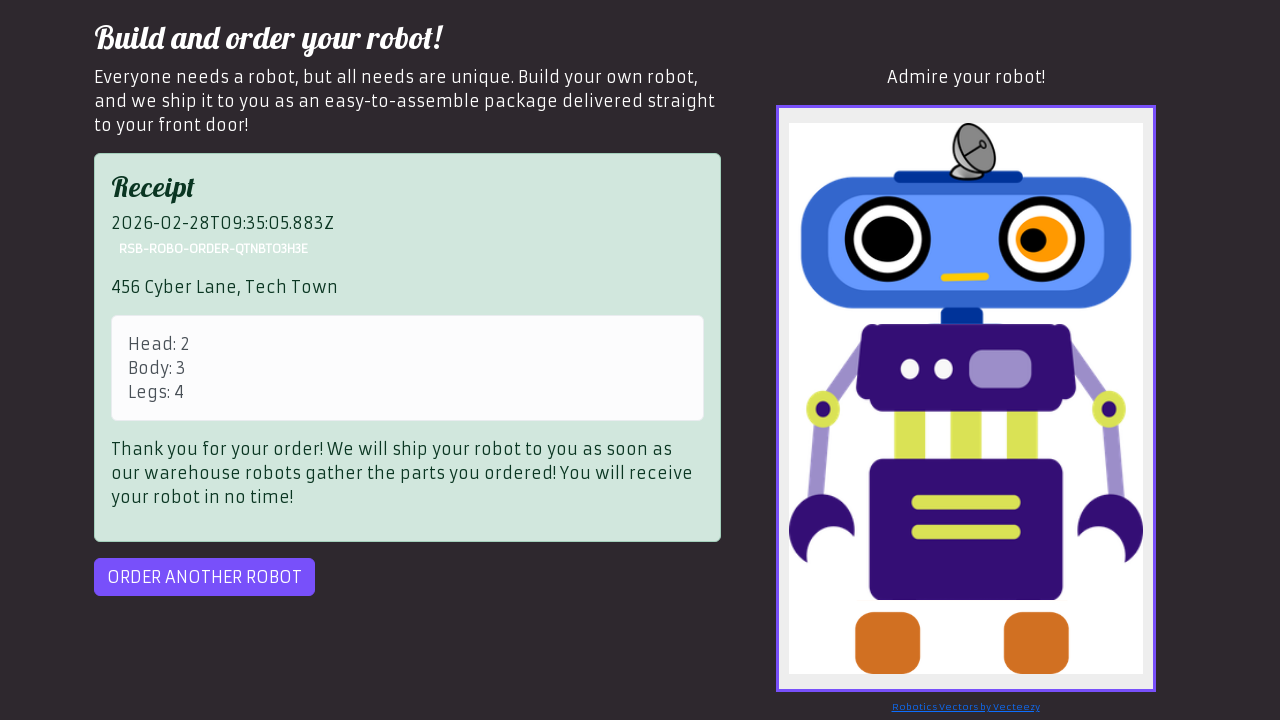

Clicked order another button to proceed with order 3 of 3 at (204, 577) on #order-another
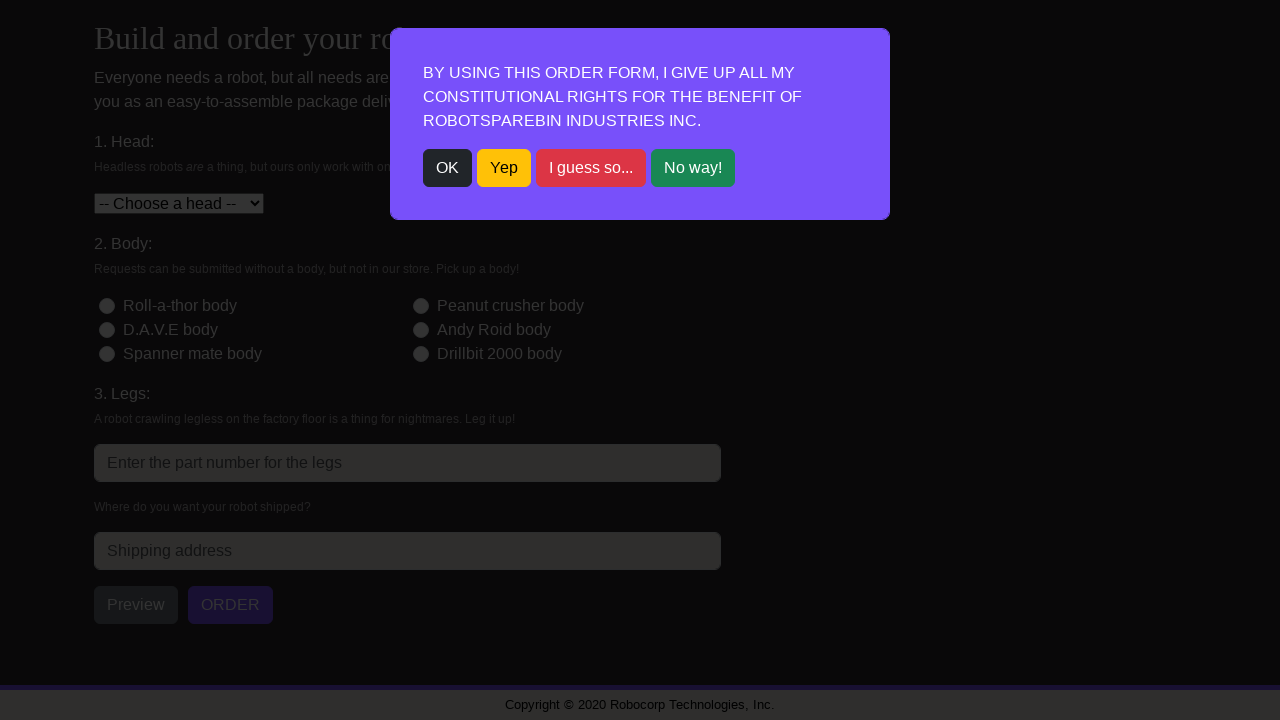

Dismissed modal popup at (600, 168) on button:text('I guess so...')
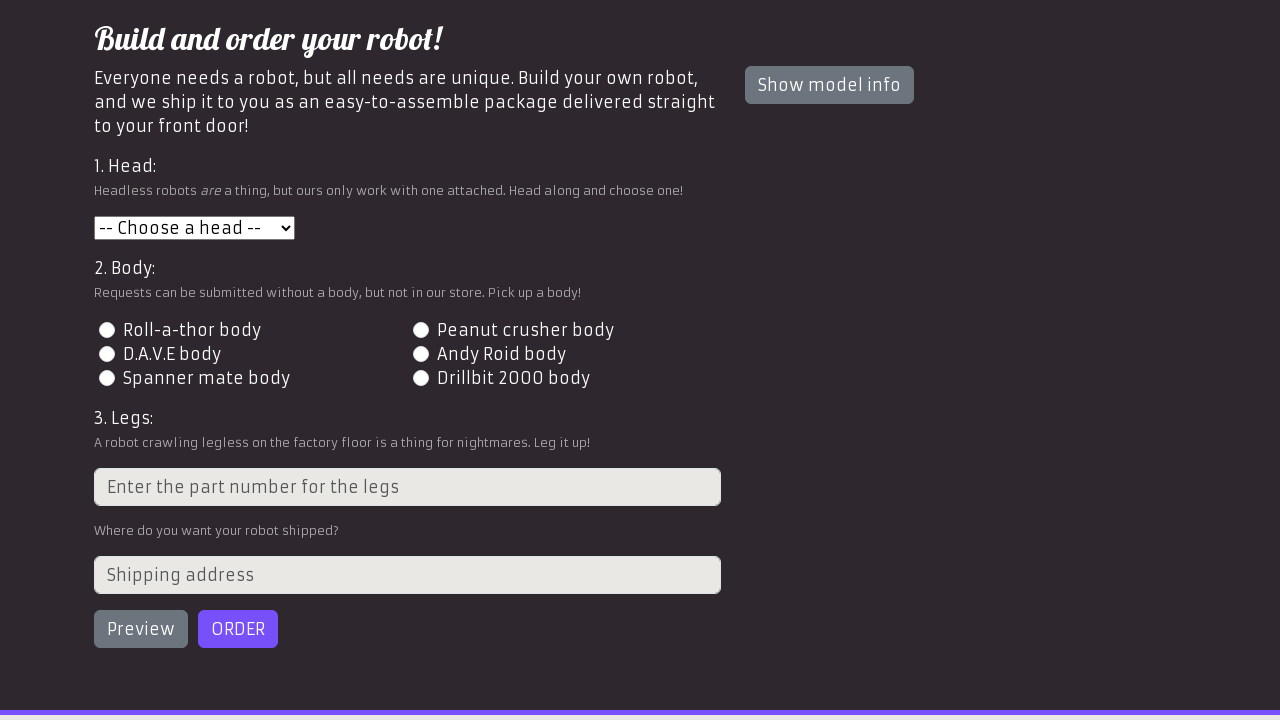

Selected head type 3 on #head
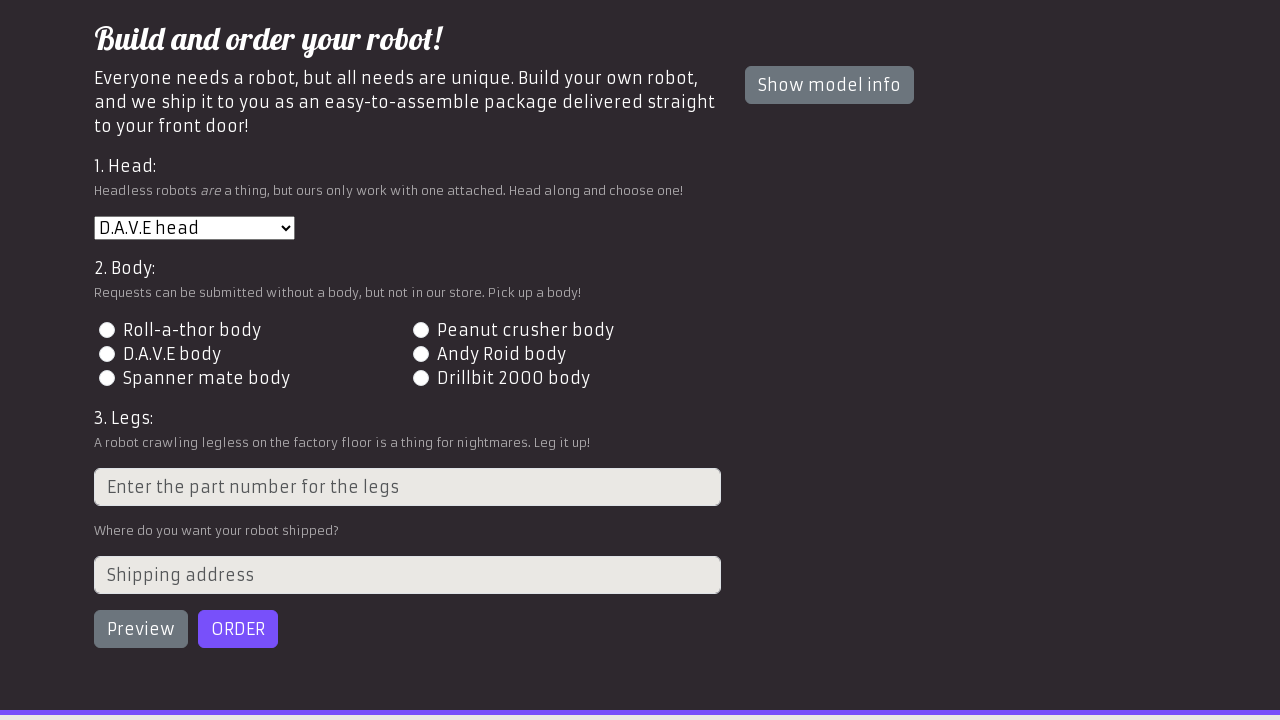

Selected body type 1 at (107, 330) on #id-body-1
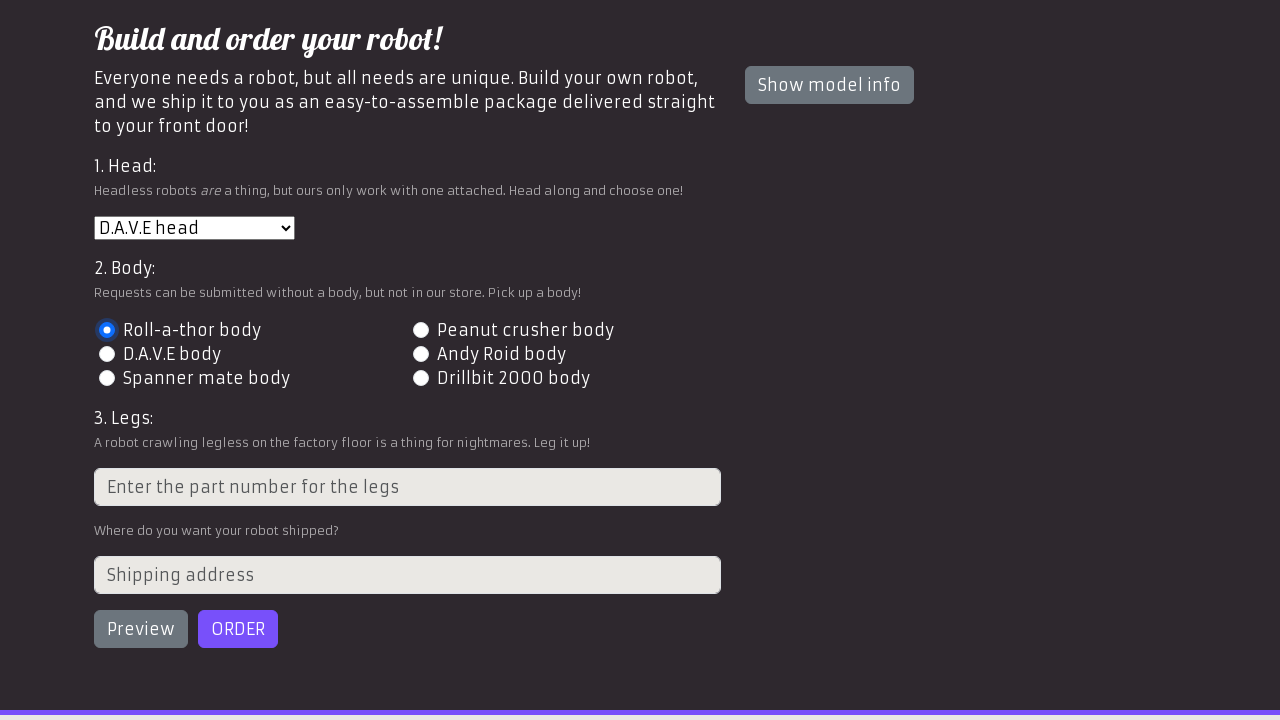

Filled in legs part number 5 on [placeholder="Enter the part number for the legs"]
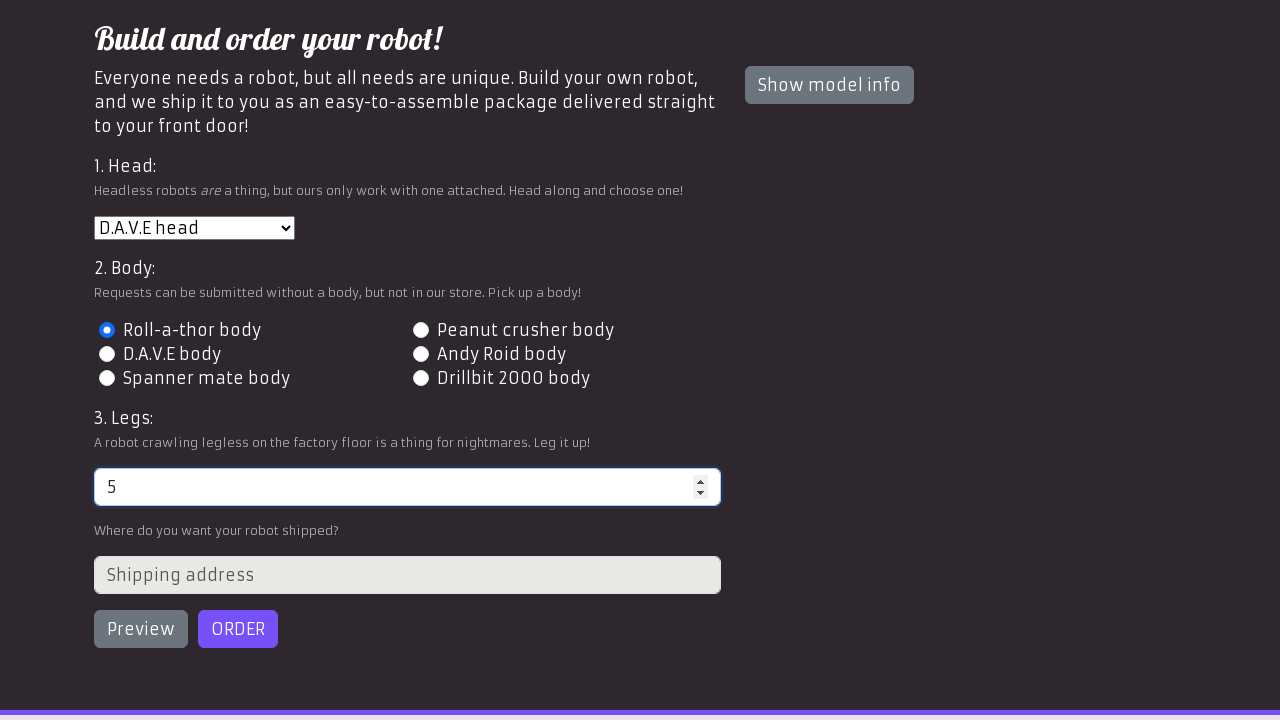

Filled in shipping address: 789 AI Boulevard, Future Valley on #address
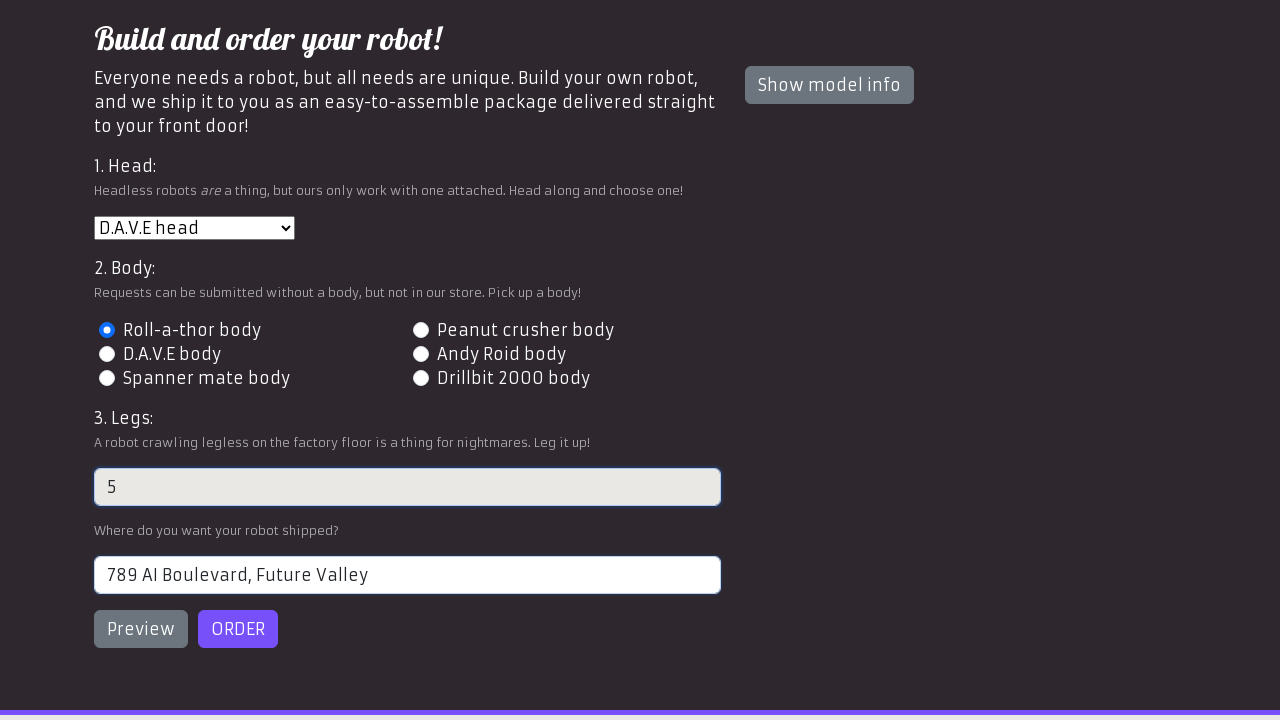

Clicked preview button to view robot configuration at (141, 629) on #preview
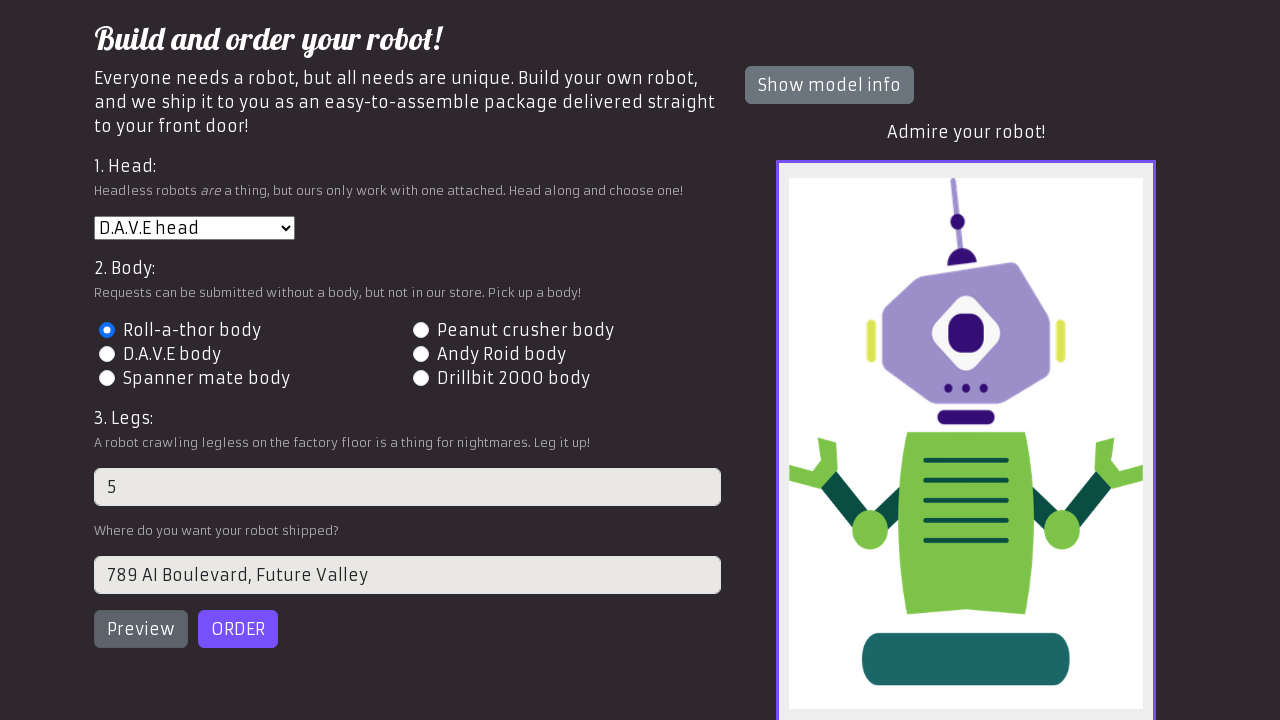

Robot preview image loaded
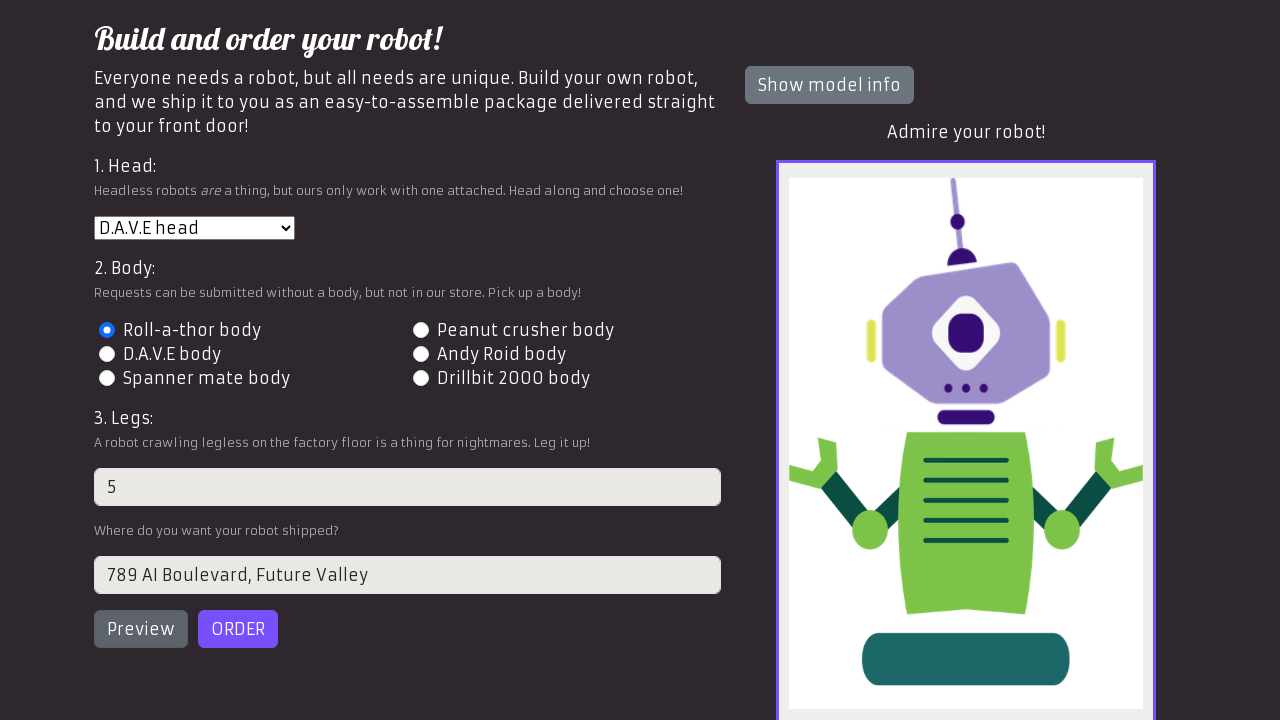

Clicked order button to submit robot order at (238, 629) on #order
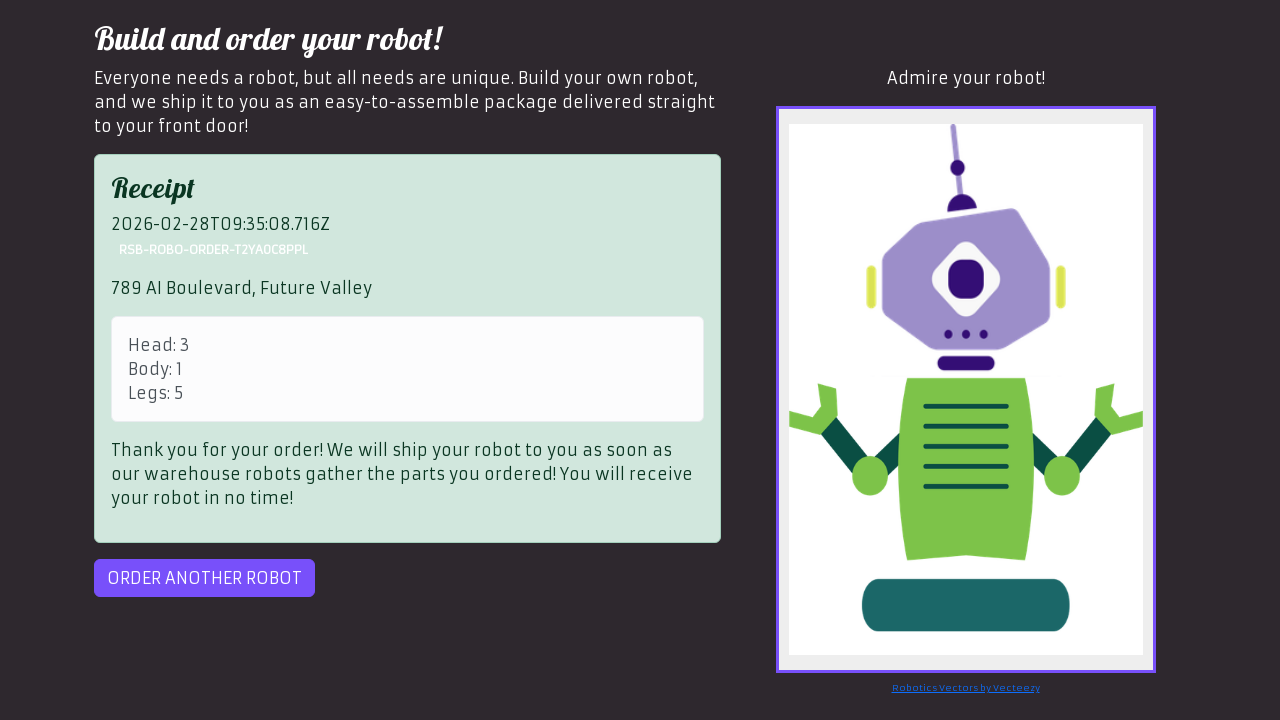

Waited 500ms for order processing
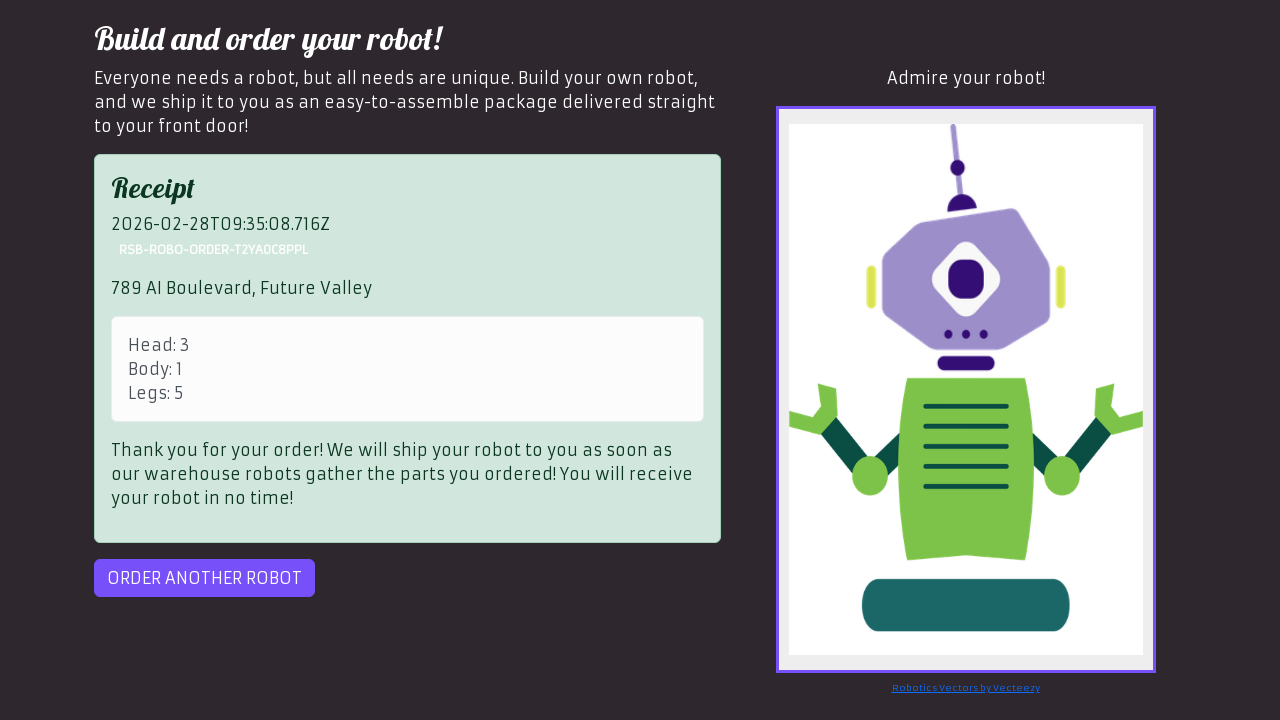

Order receipt displayed successfully
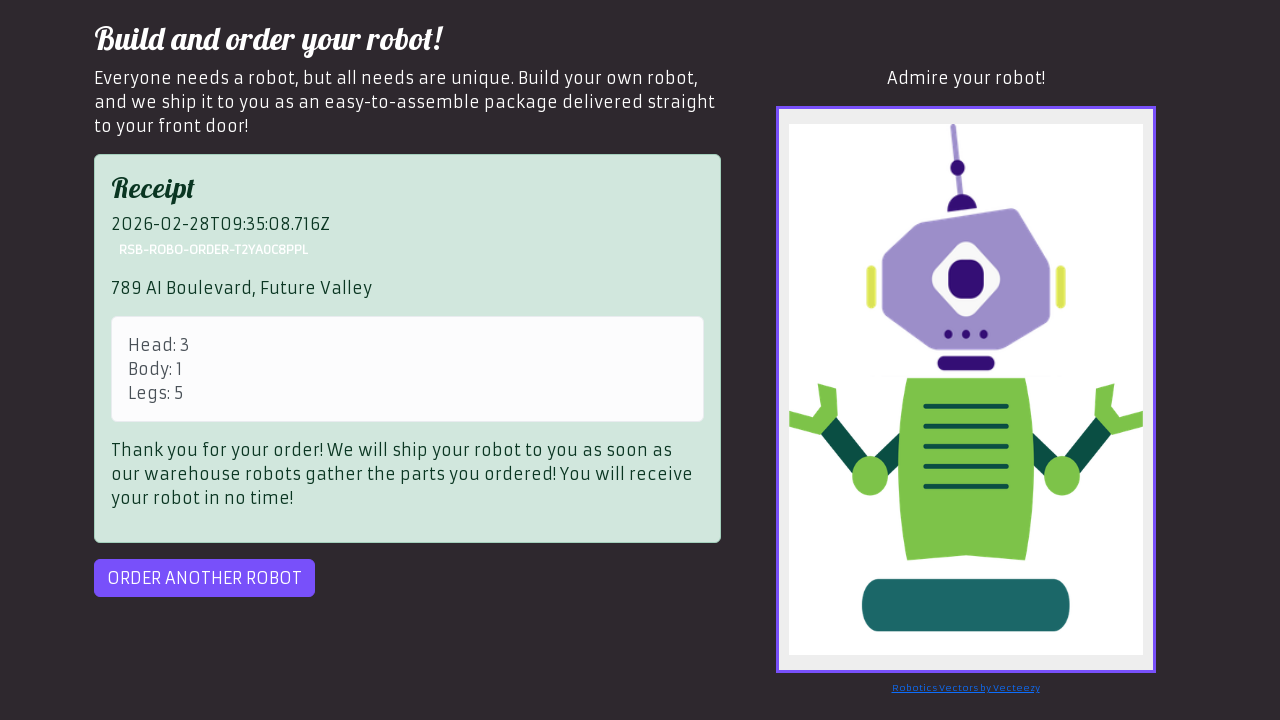

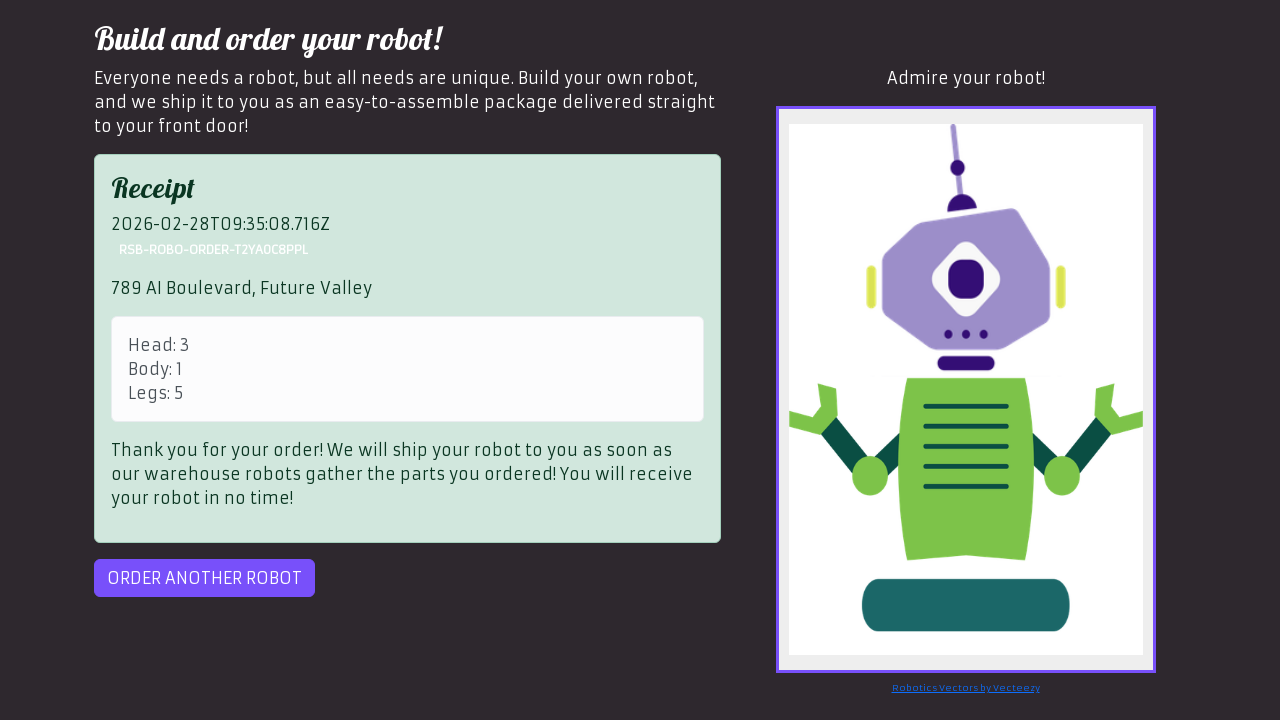